Navigates to the Menéame news aggregator website and verifies that the page title contains "Menéame"

Starting URL: http://www.meneame.net

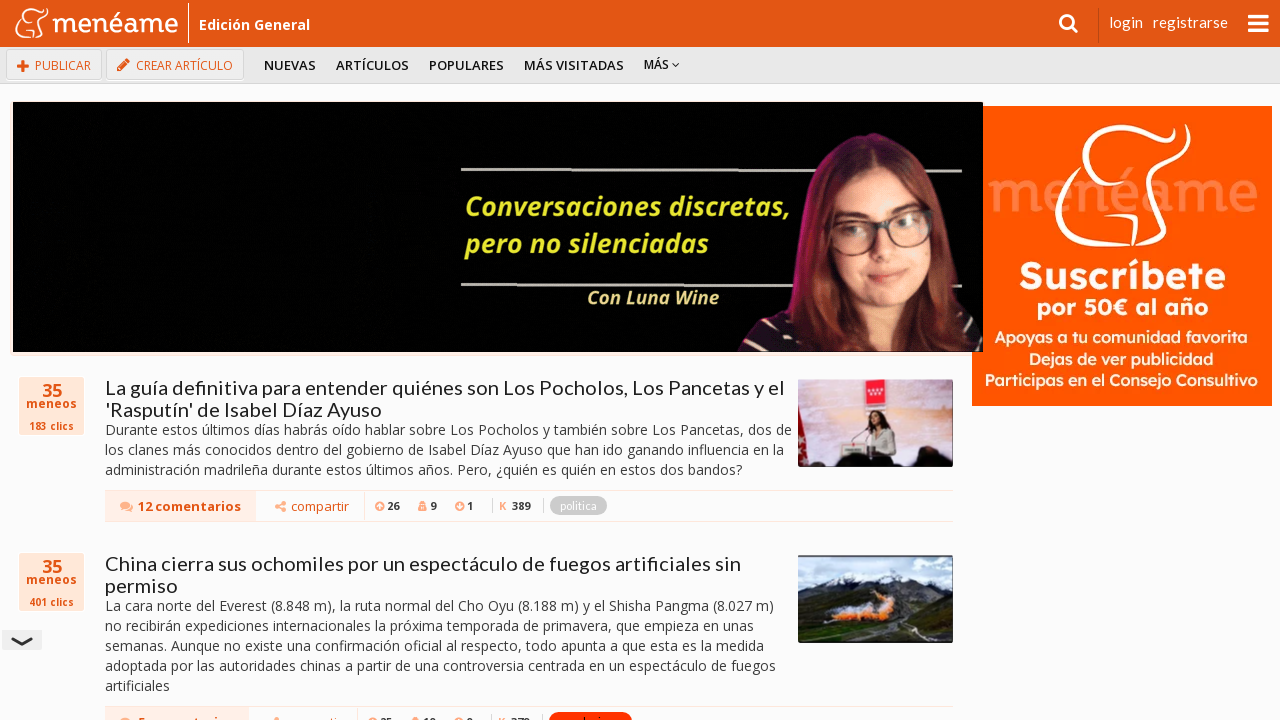

Waited for page to reach domcontentloaded state
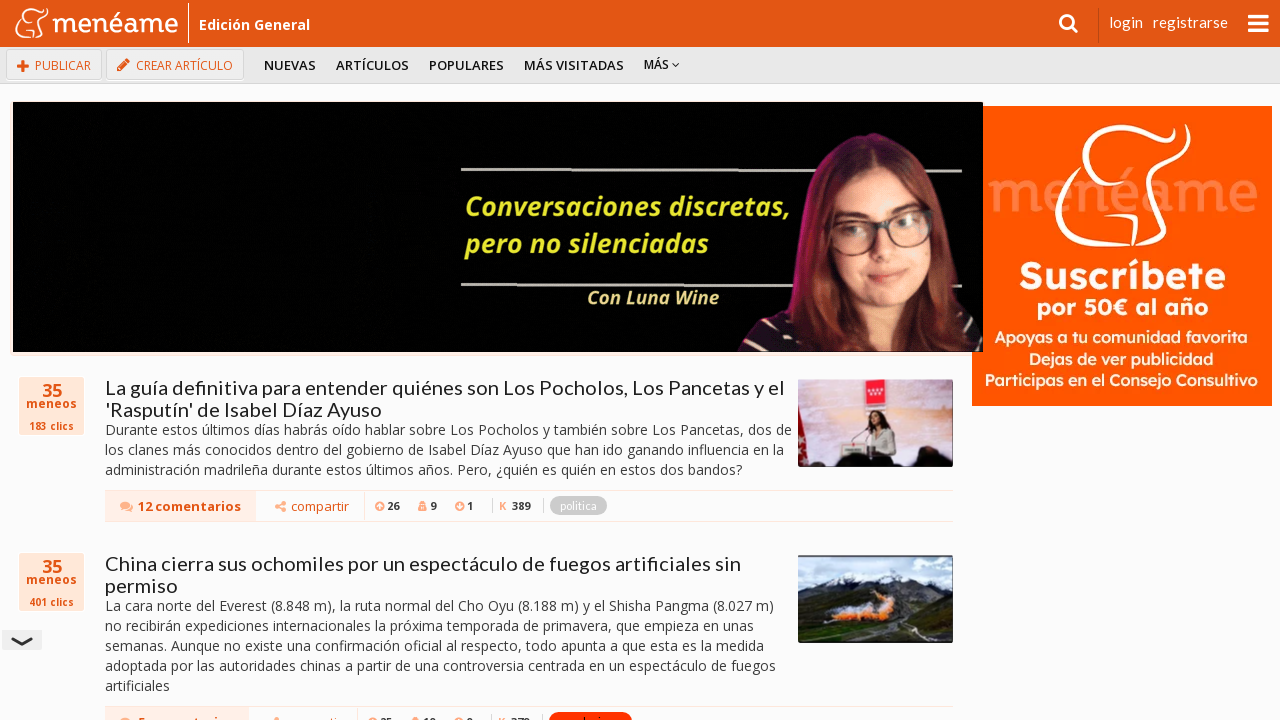

Verified that page title contains 'Menéame'
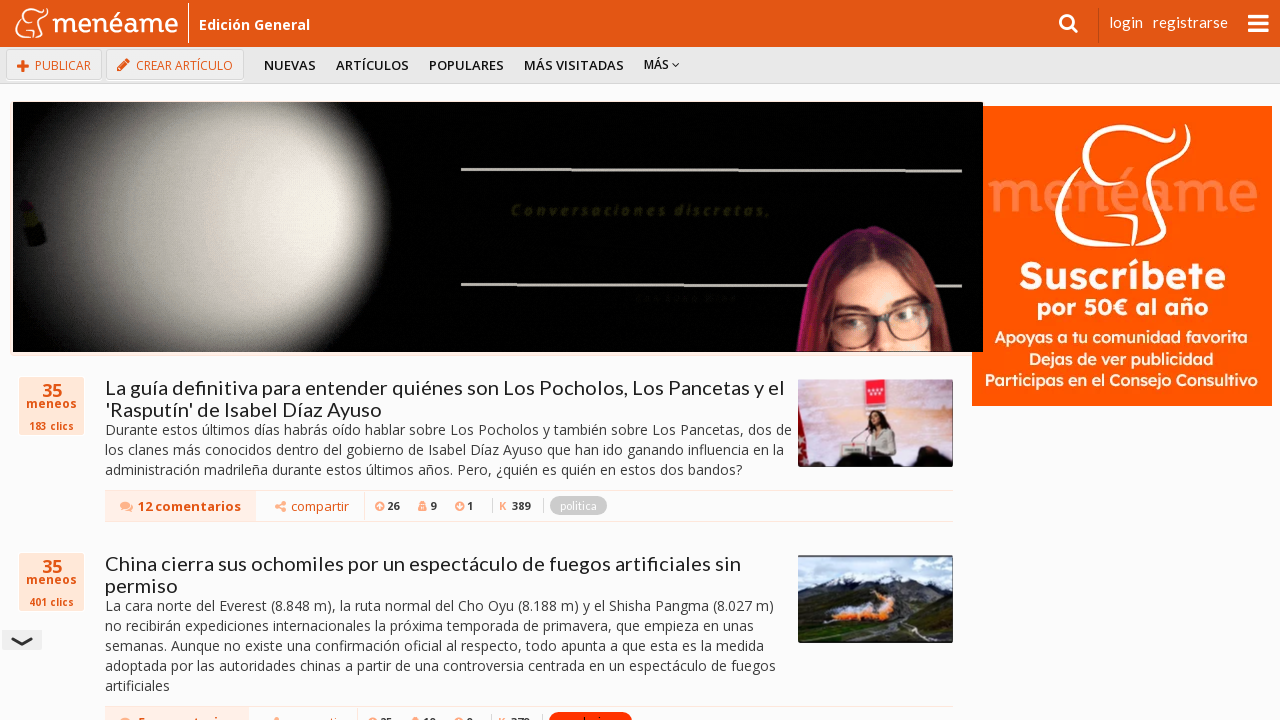

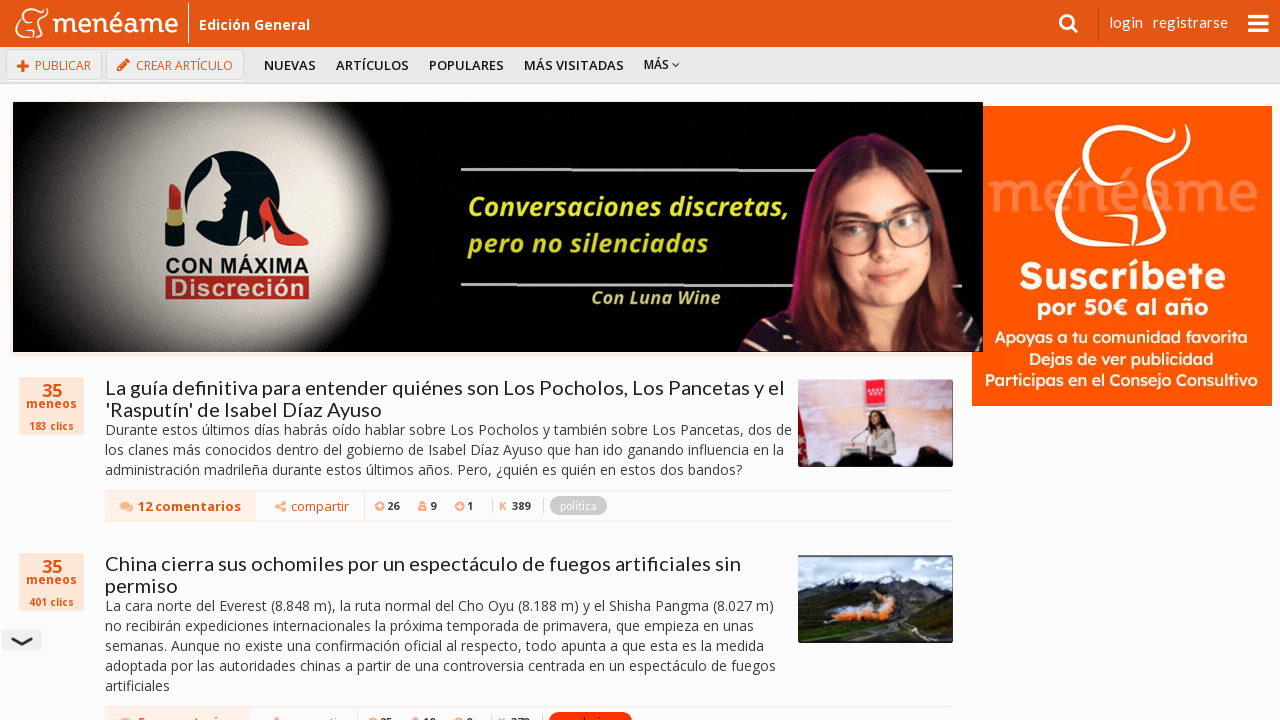